Starts the game and selects car option 1 (yellow car) via the alert dialog.

Starting URL: https://borbely-dominik-peter.github.io/WebProjekt3/

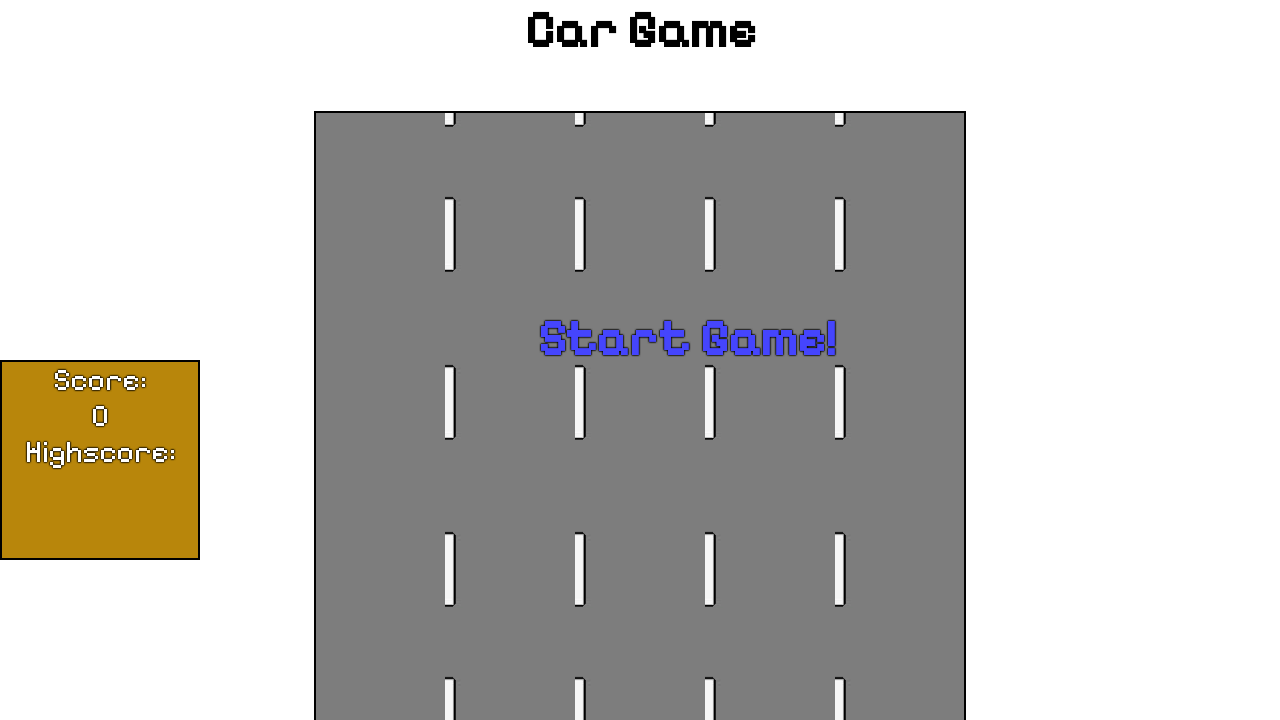

Set up dialog handler to accept car option 1
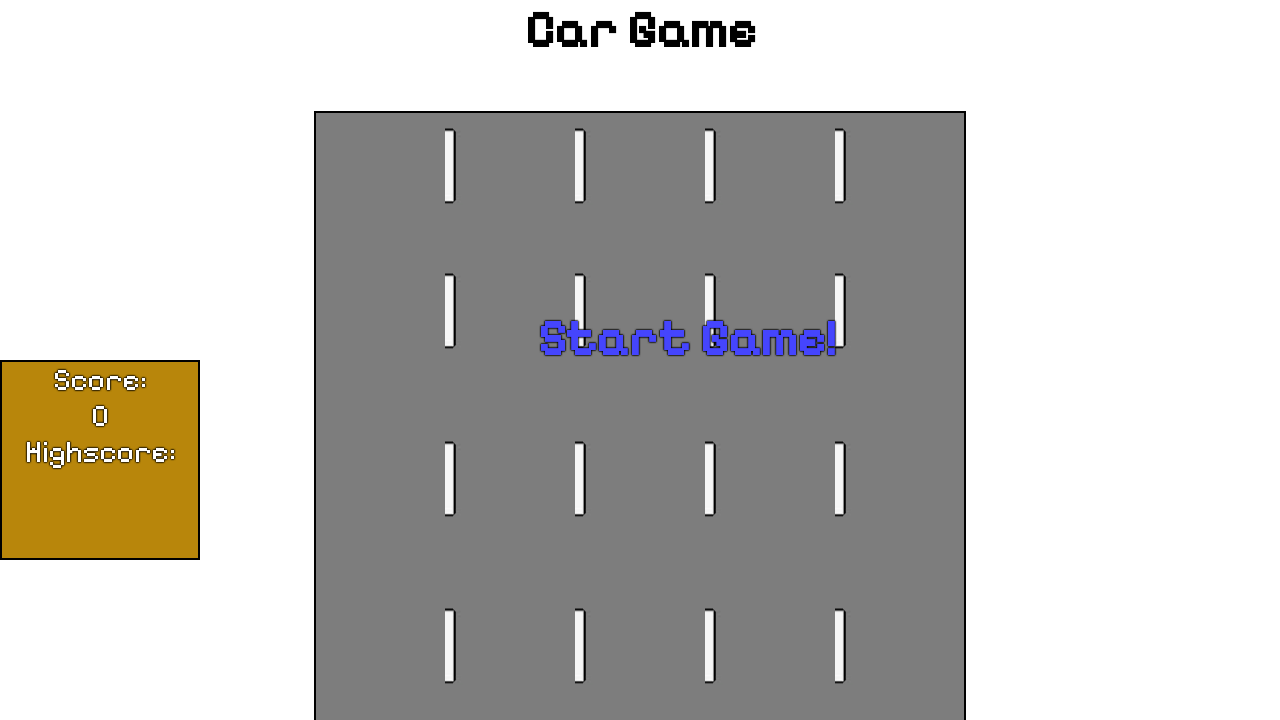

Clicked start game button at (687, 338) on #startText
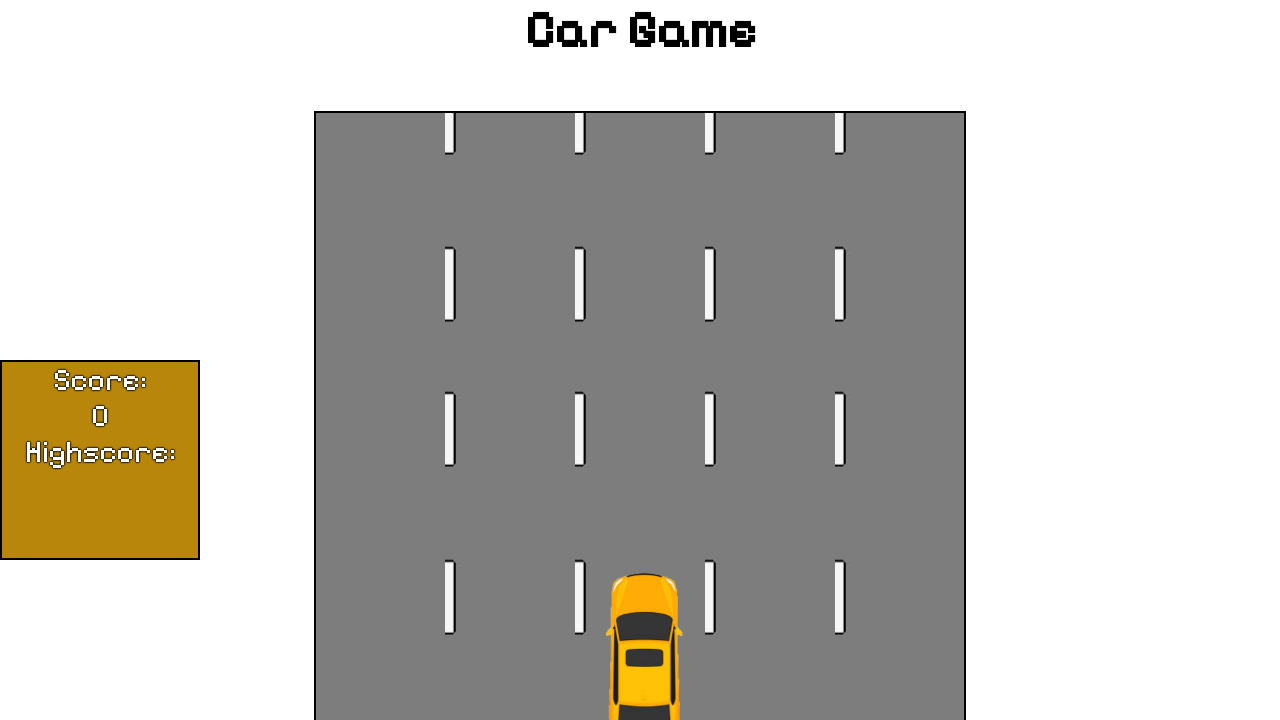

Yellow car (option 1) loaded successfully
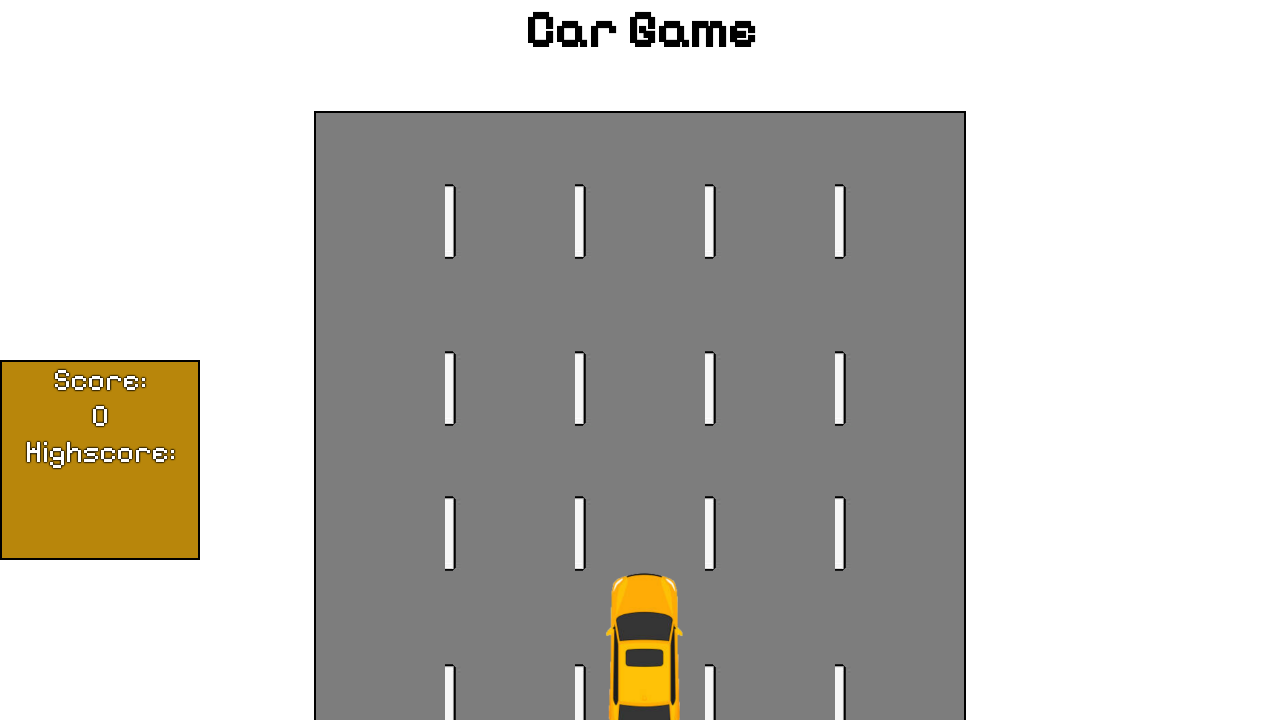

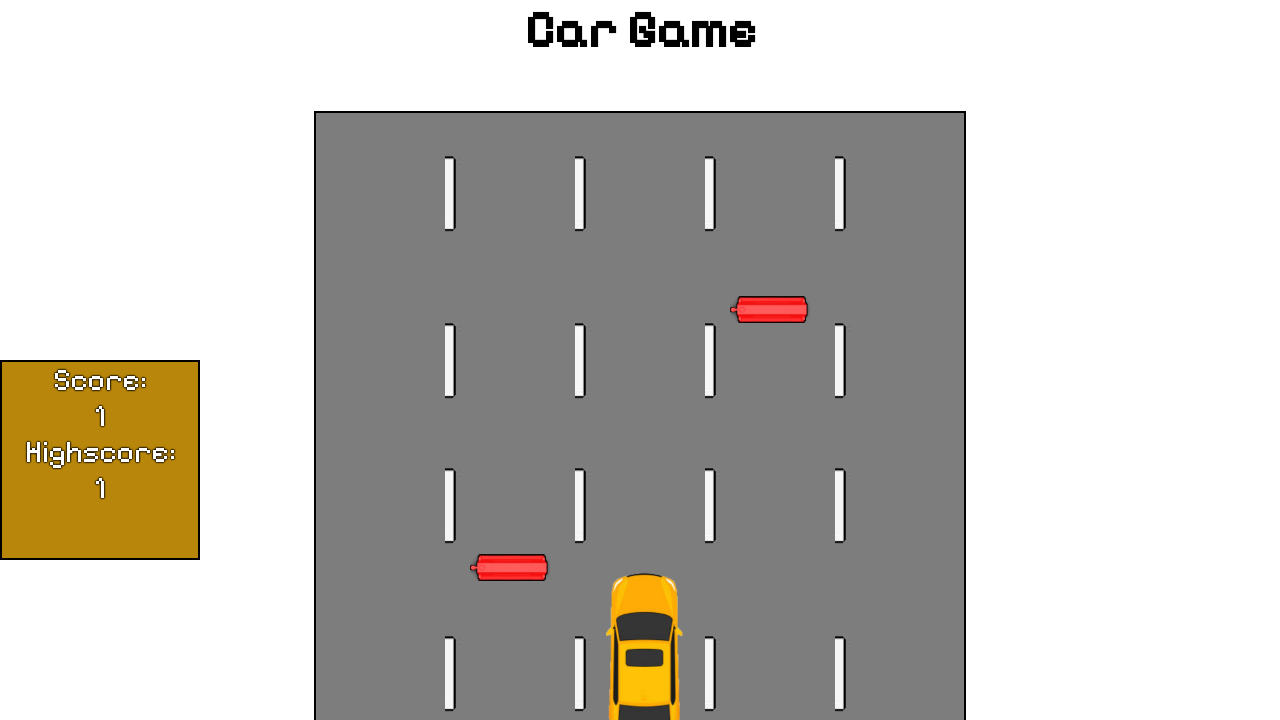